Navigates to the Swarthmore College course catalog page and clicks on the first link in the navigation list.

Starting URL: https://catalog.swarthmore.edu/content.php?catoid=7&navoid=194

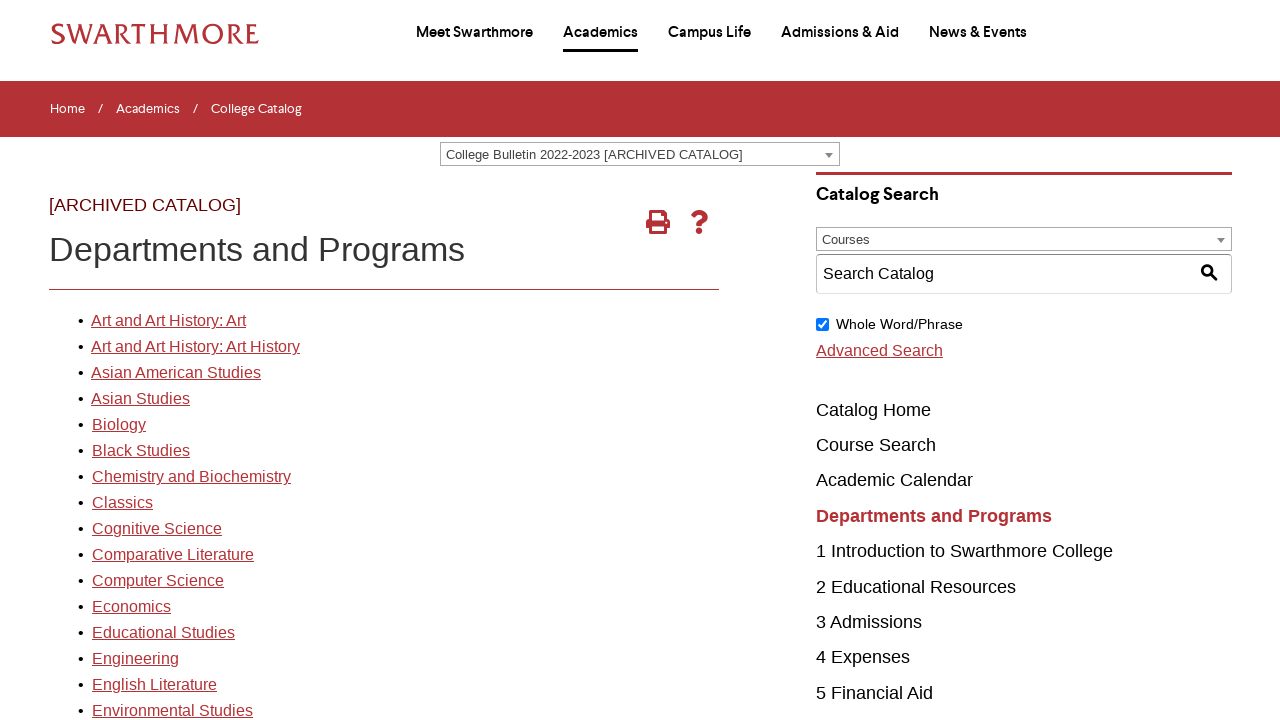

Navigated to Swarthmore College course catalog page
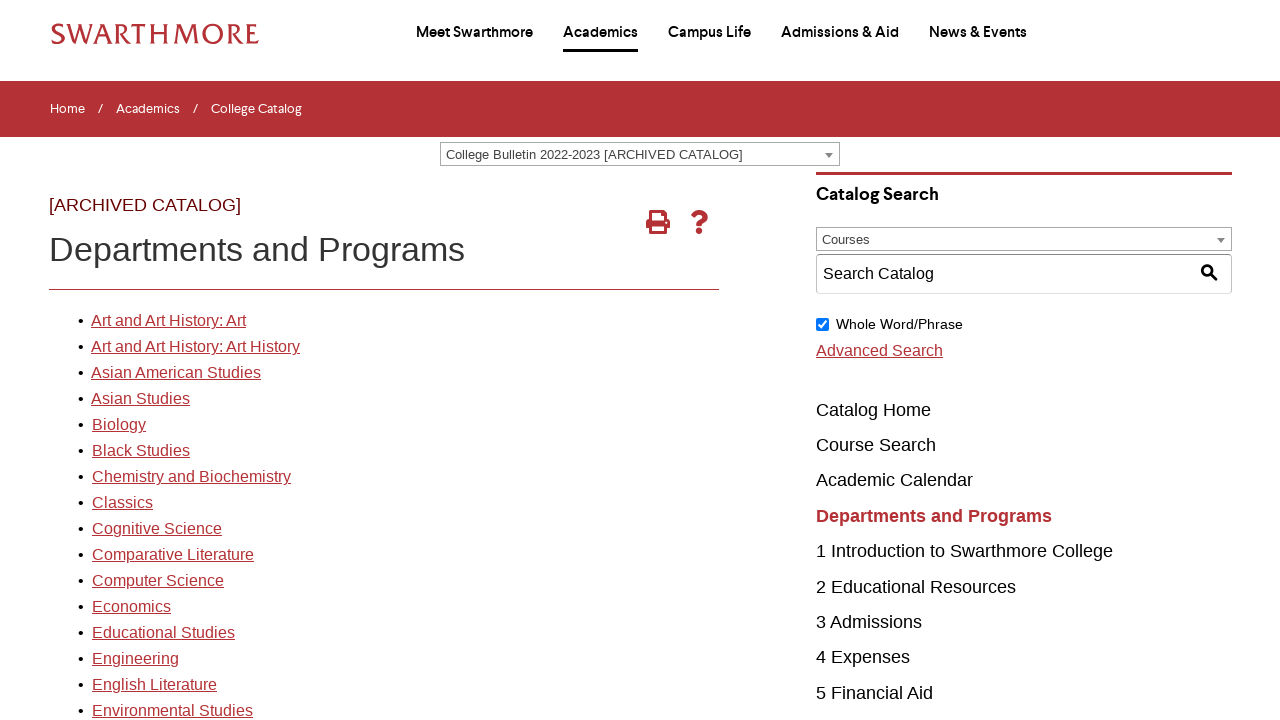

Clicked on the first link in the navigation list at (168, 321) on xpath=//*[@id='gateway-page']/body/table/tbody/tr[3]/td[1]/table/tbody/tr[2]/td[
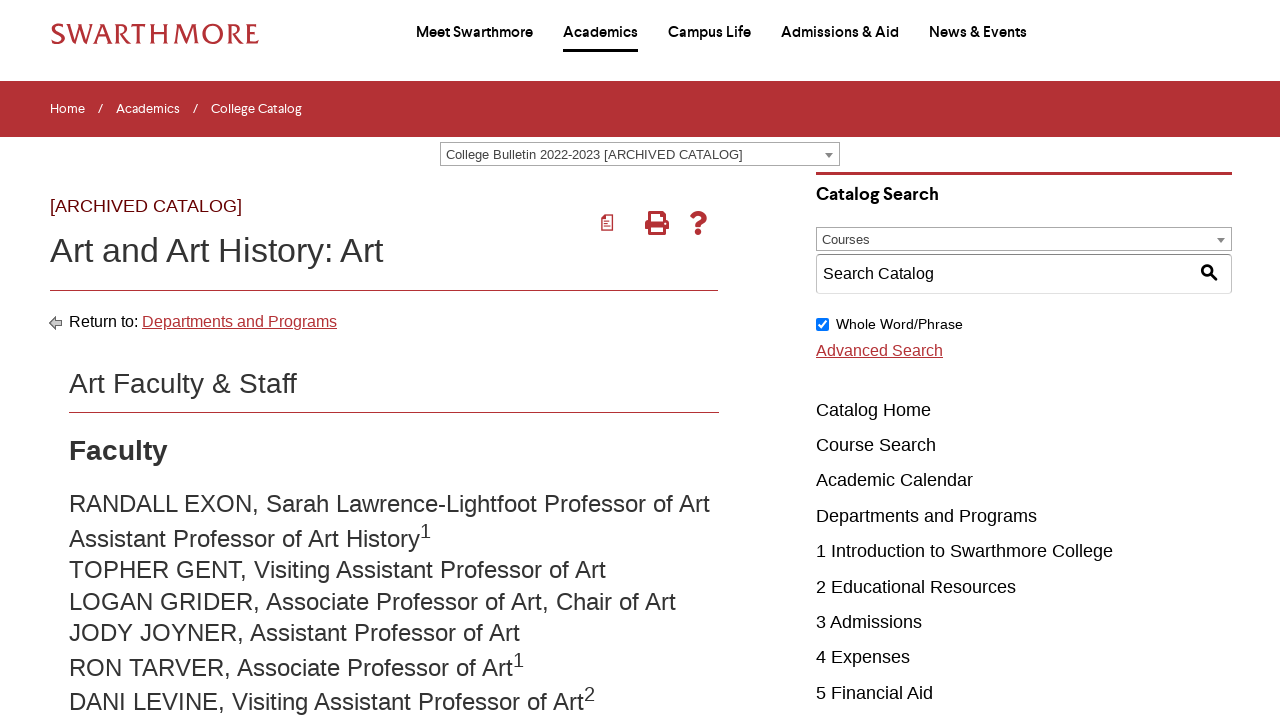

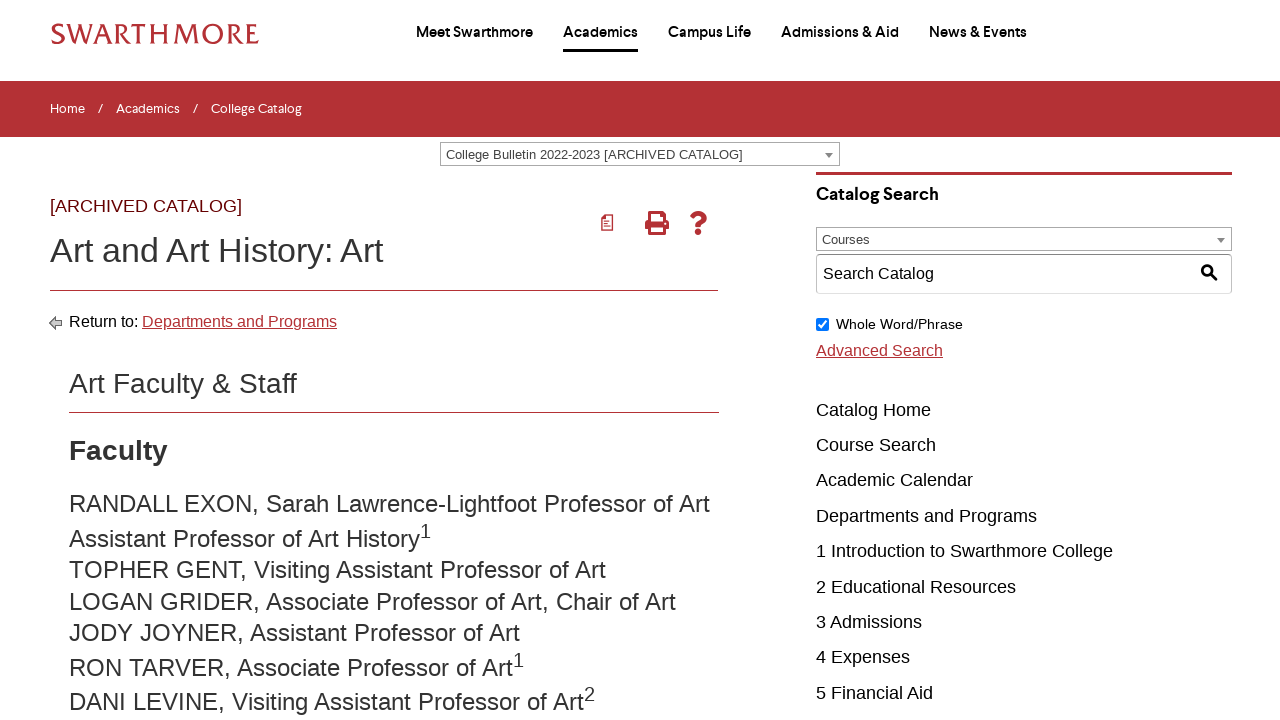